Tests adding a task and viewing it at the Active filter

Starting URL: https://todomvc4tasj.herokuapp.com/

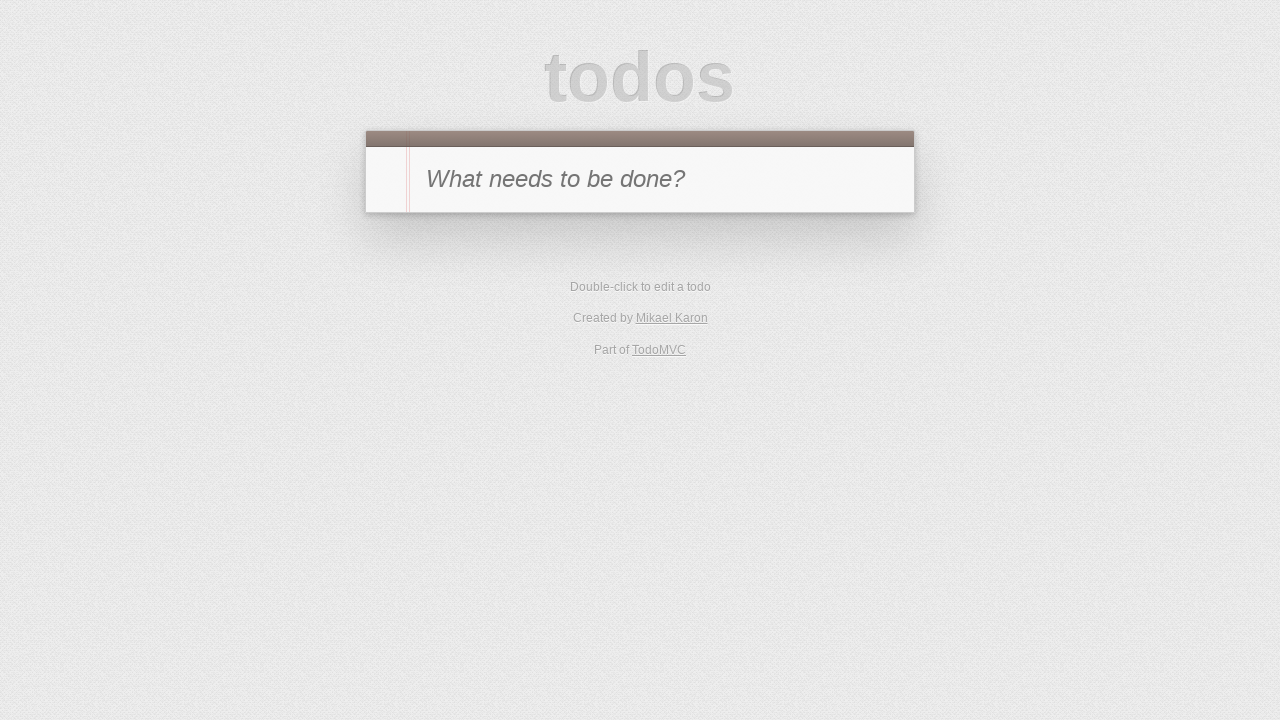

Set localStorage with initial active task
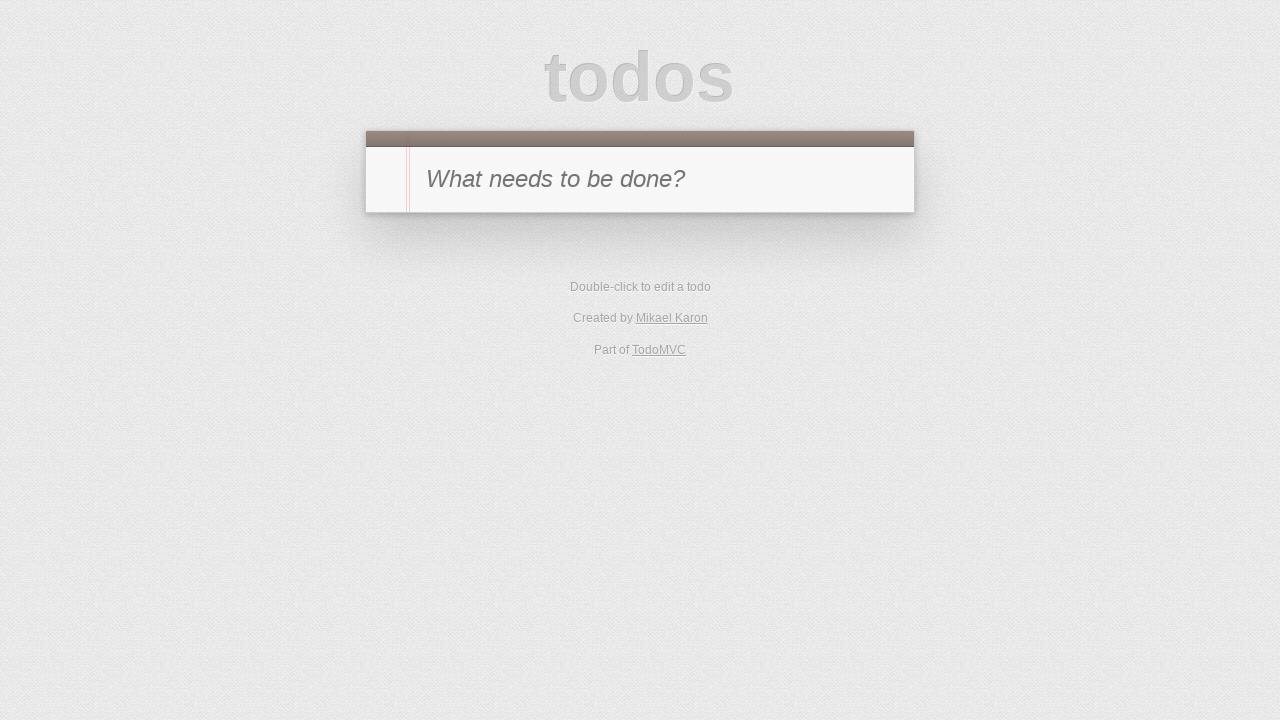

Reloaded page to load task from localStorage
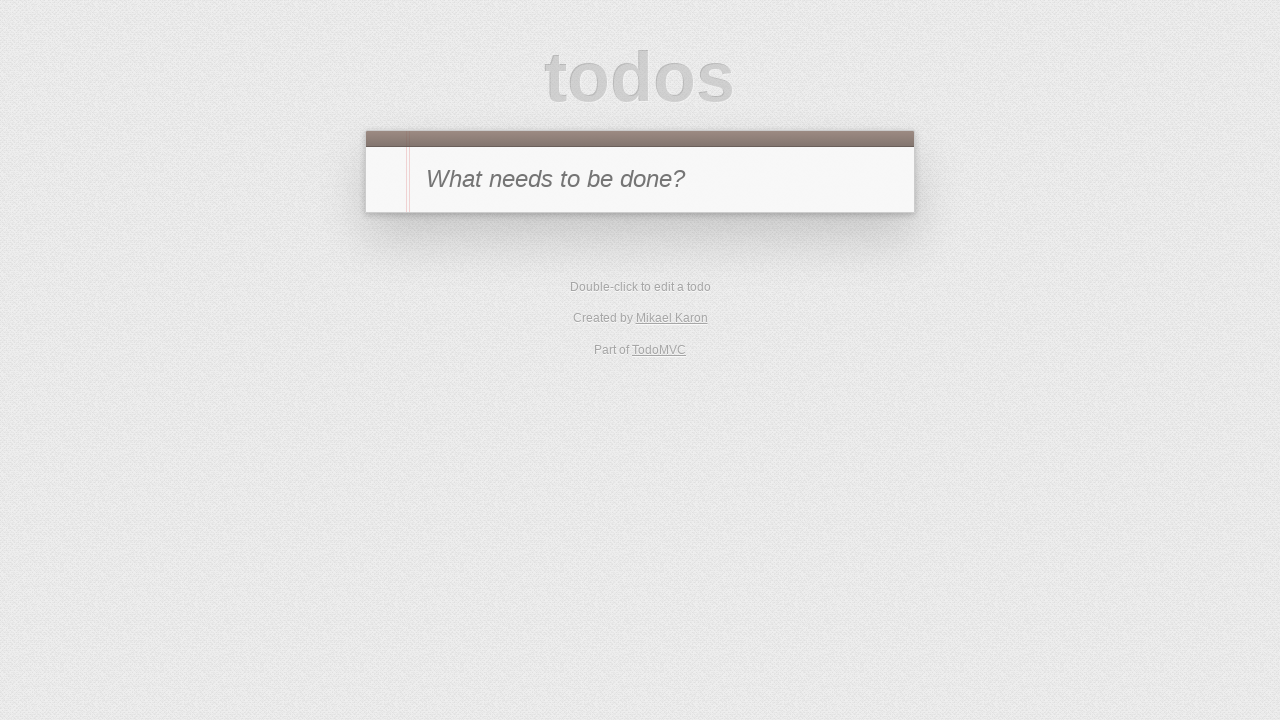

Clicked Active filter link at (614, 291) on [href='#/active']
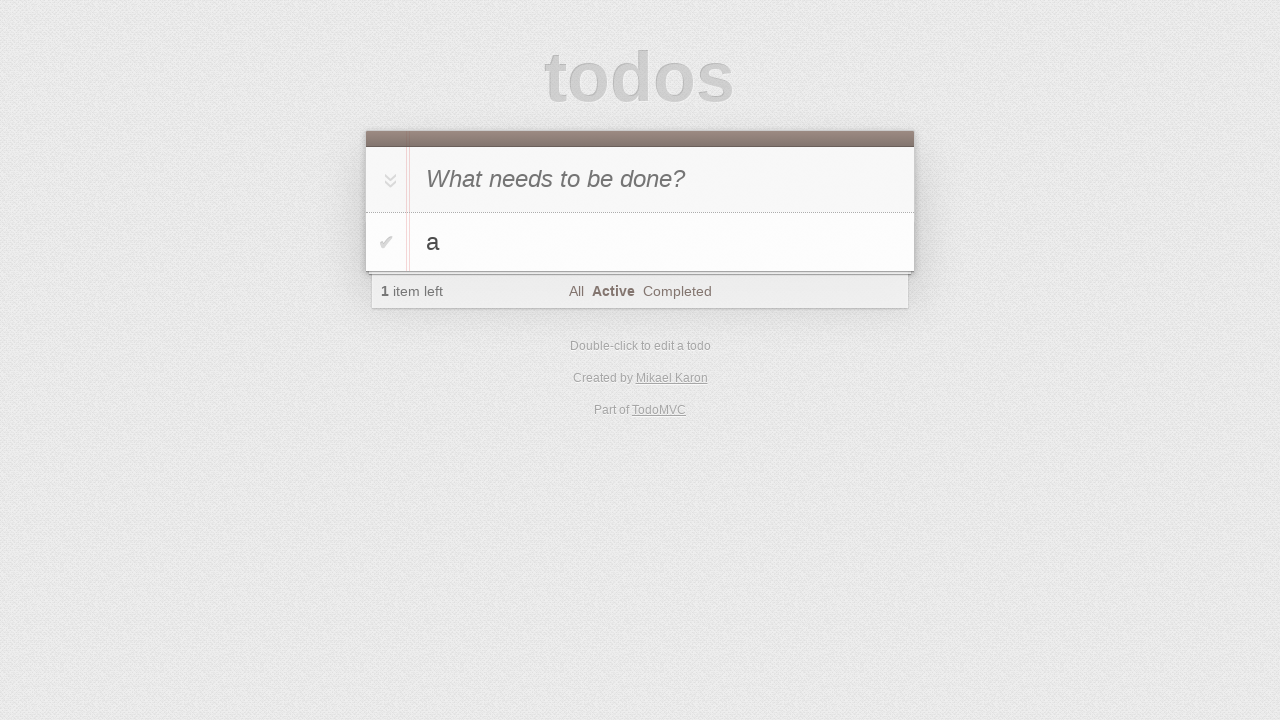

Verified task 'a' is visible in Active filter
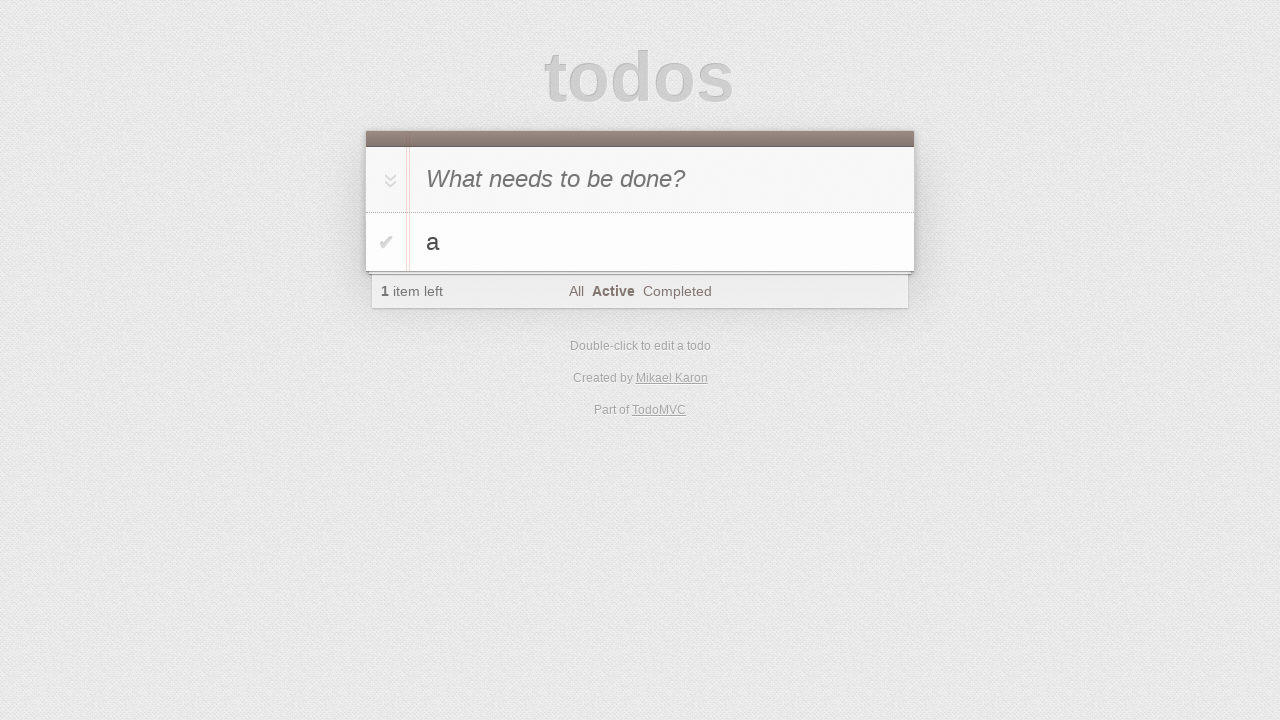

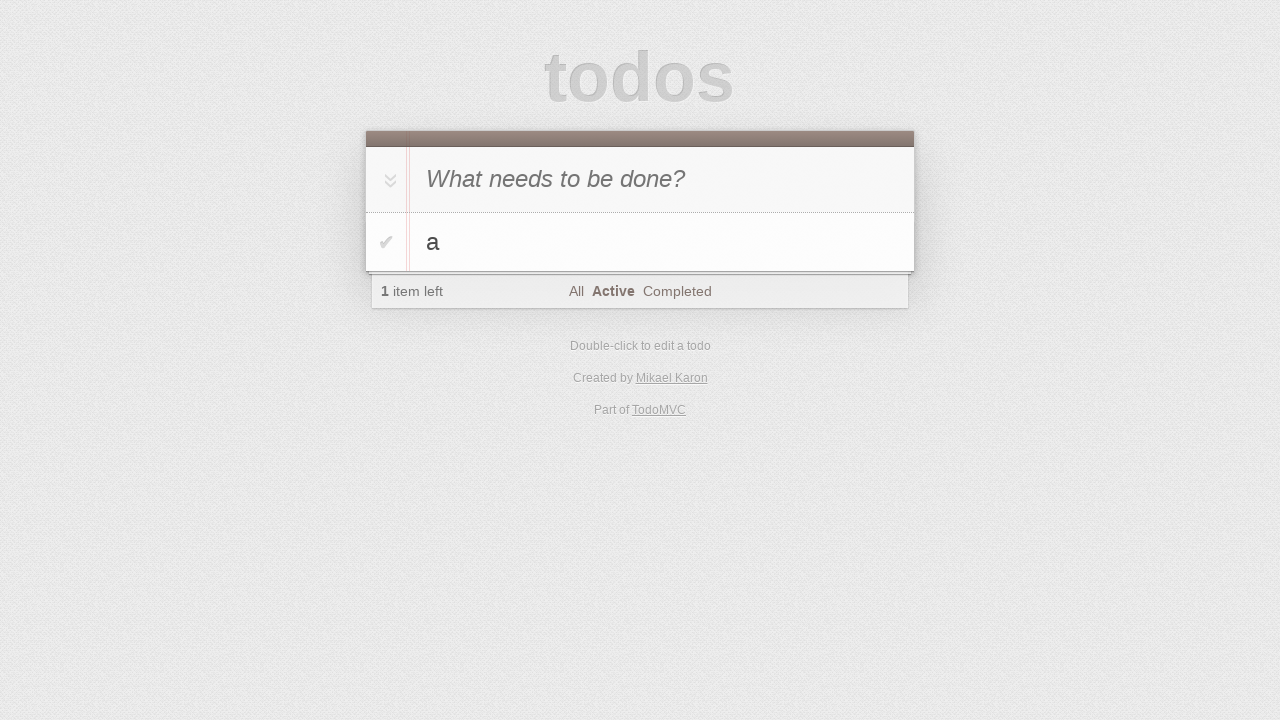